Tests closing a modal window that appears on page entry

Starting URL: http://the-internet.herokuapp.com/entry_ad

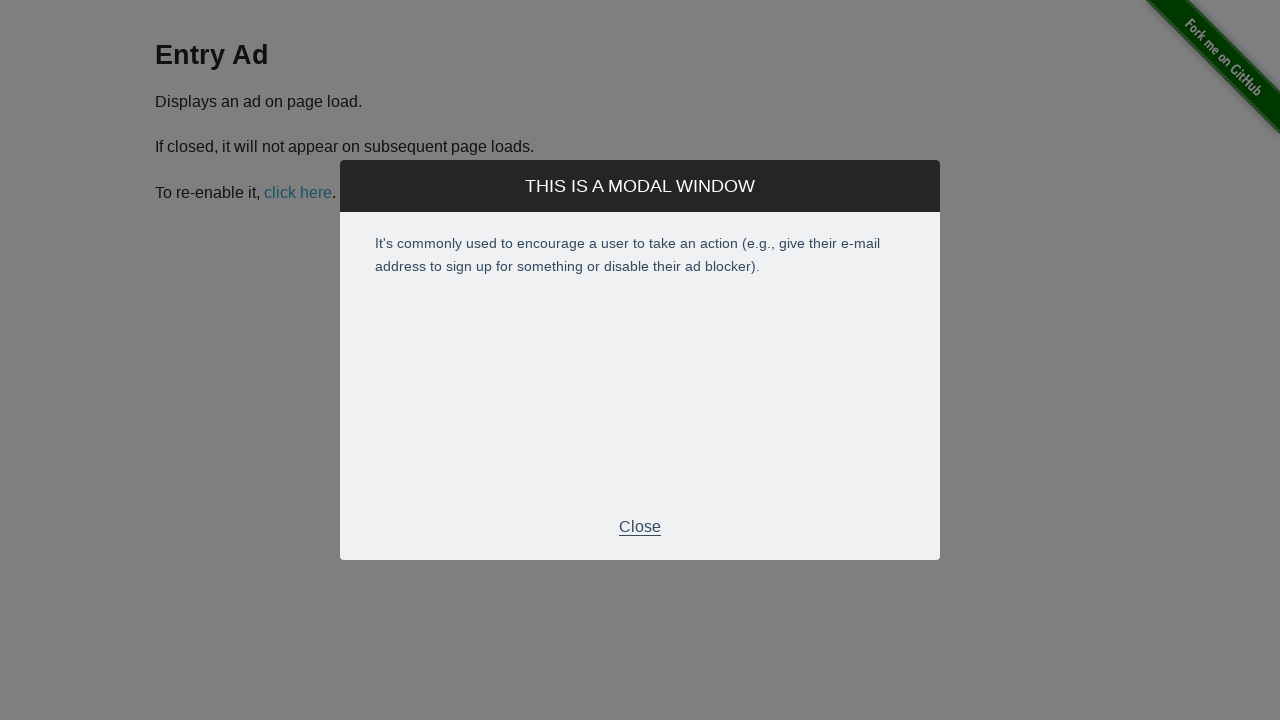

Modal window appeared on page entry
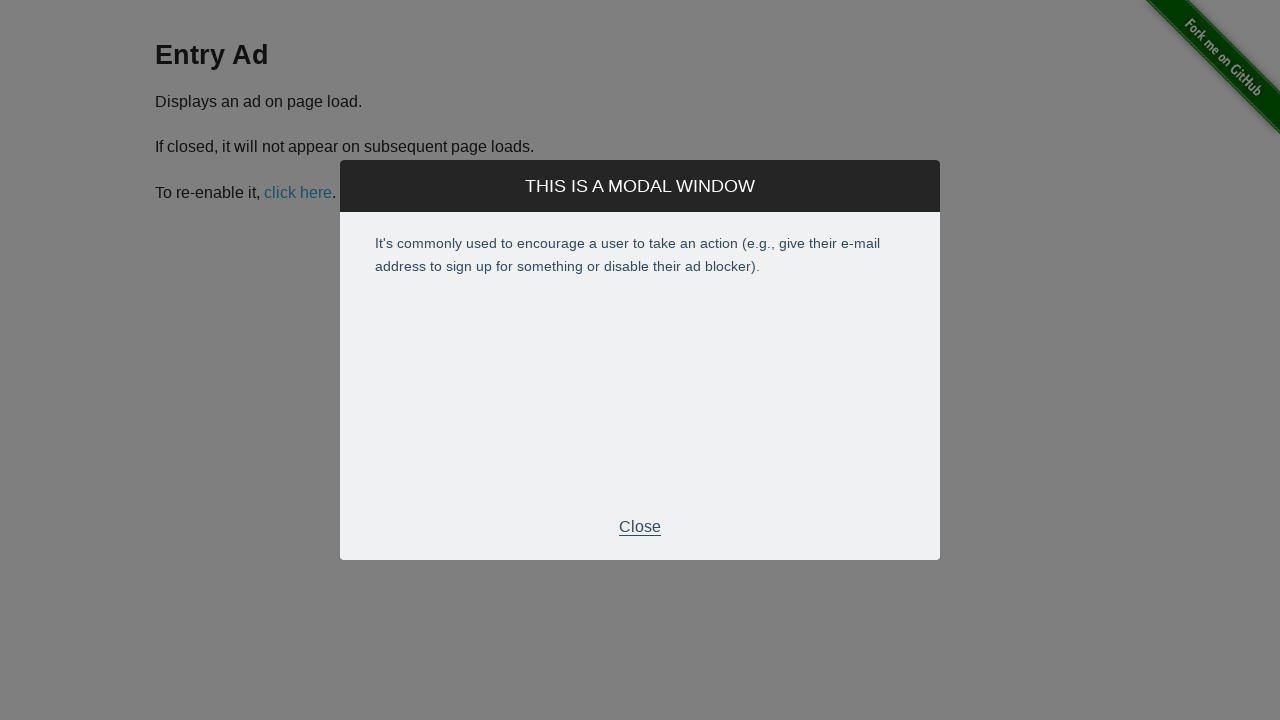

Clicked Close button on modal window at (640, 527) on xpath=//div[@id='modal']//p[text()='Close']
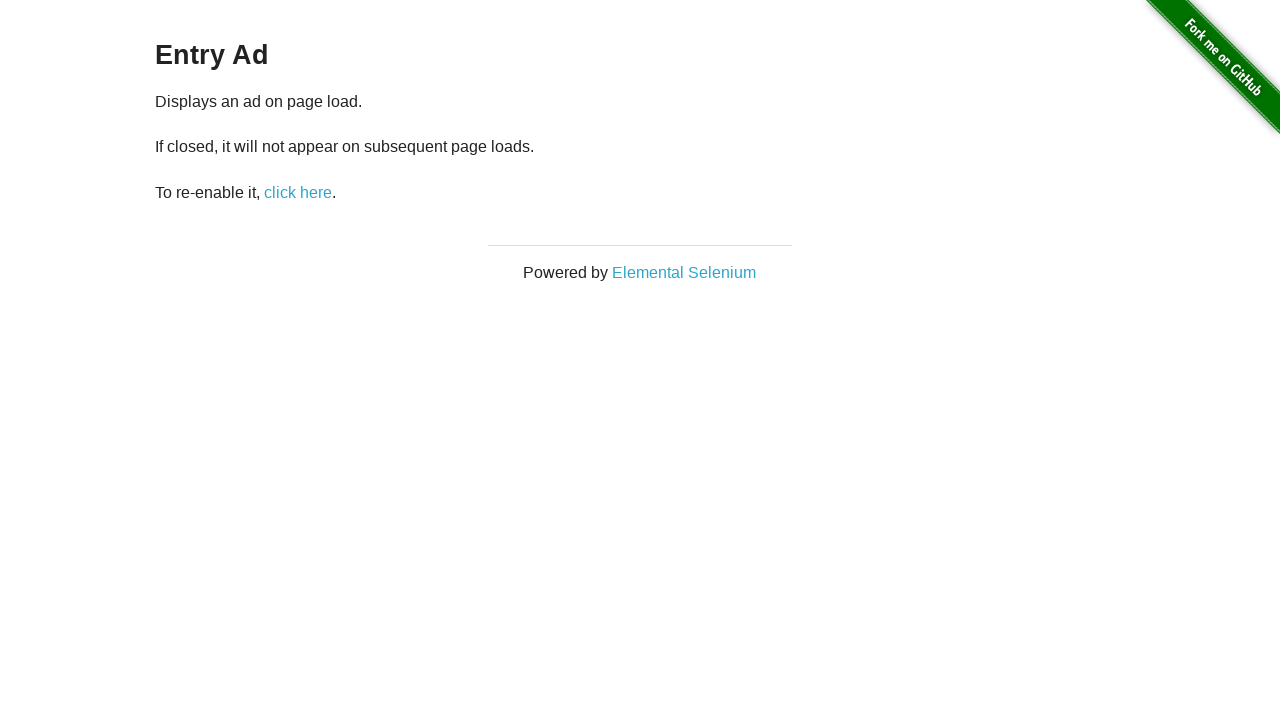

Verified modal window is closed and hidden
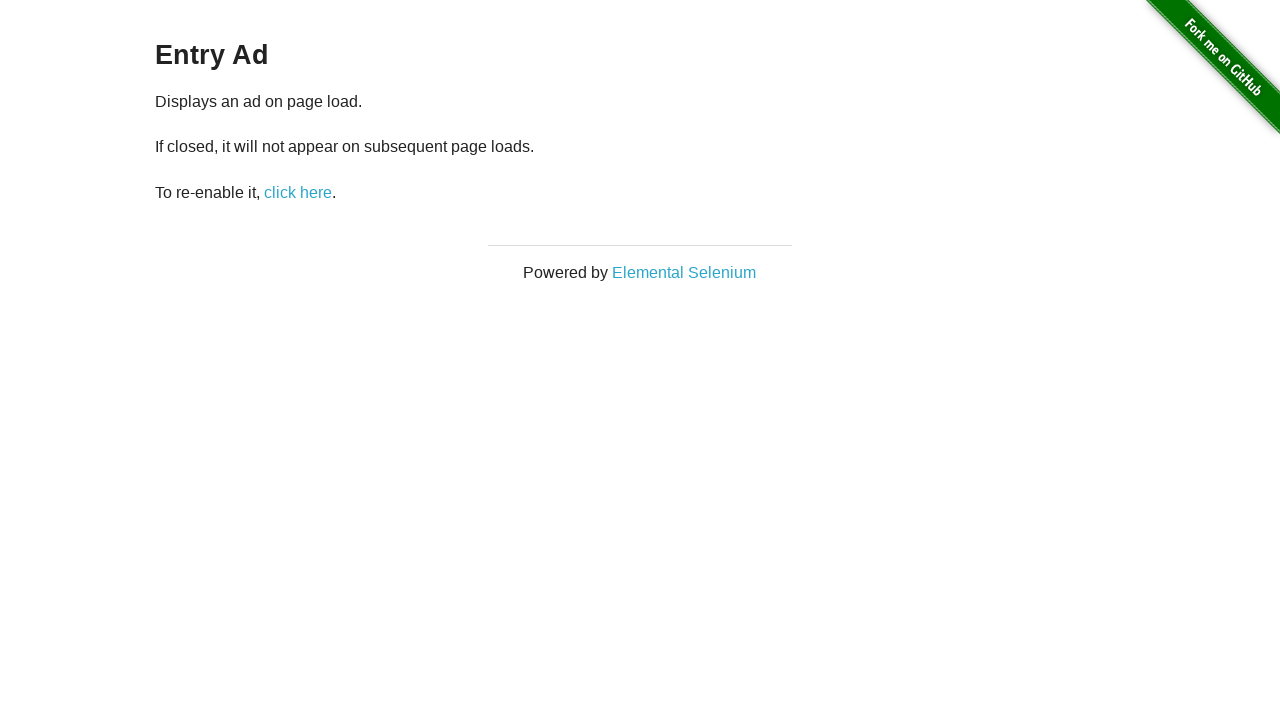

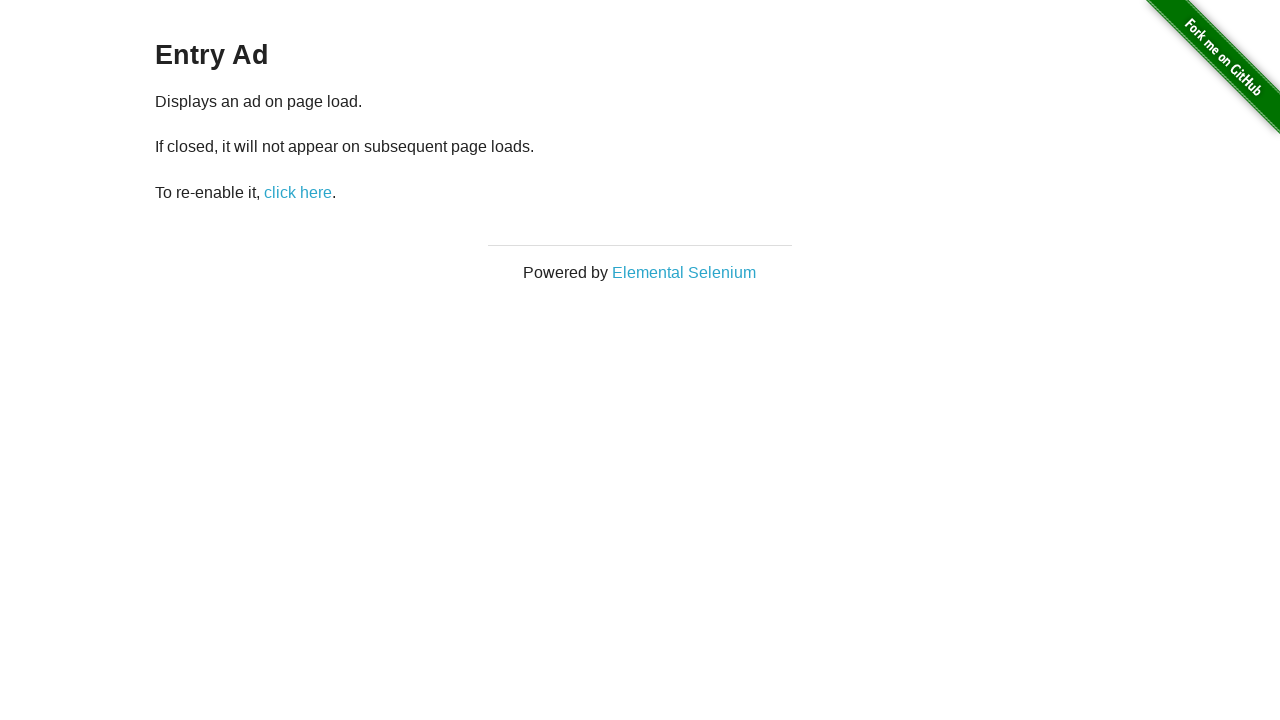